Tests window handling functionality by navigating to a page, opening a new window via a link, switching between windows, and verifying content in each window

Starting URL: https://the-internet.herokuapp.com

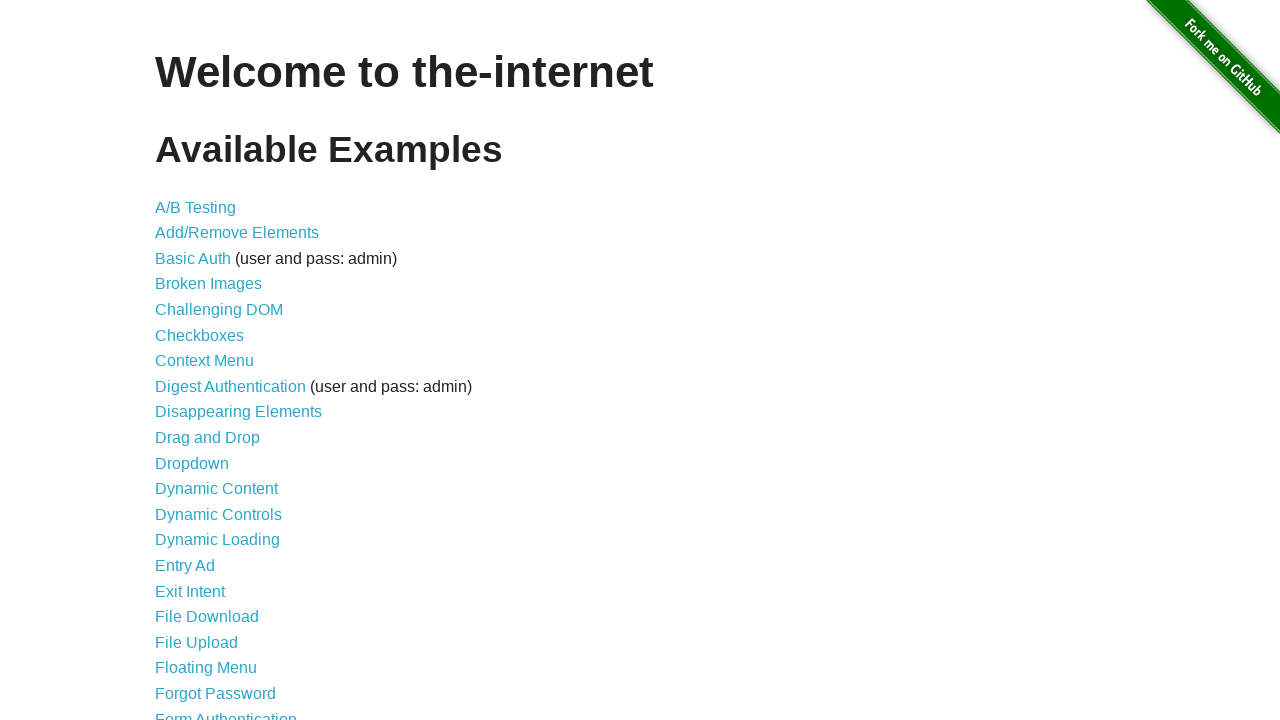

Clicked on 'Multiple Windows' link at (218, 369) on text=Multiple Windows
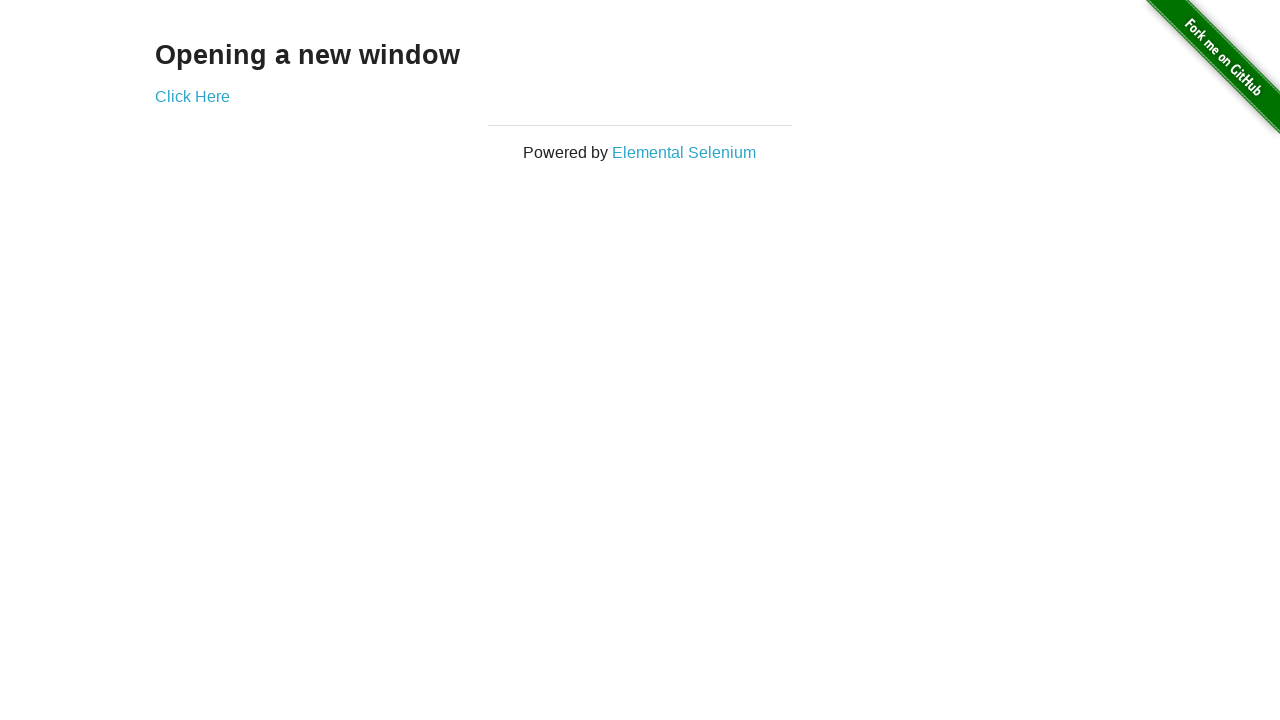

Clicked 'Click Here' link and new window opened at (192, 96) on text=Click Here
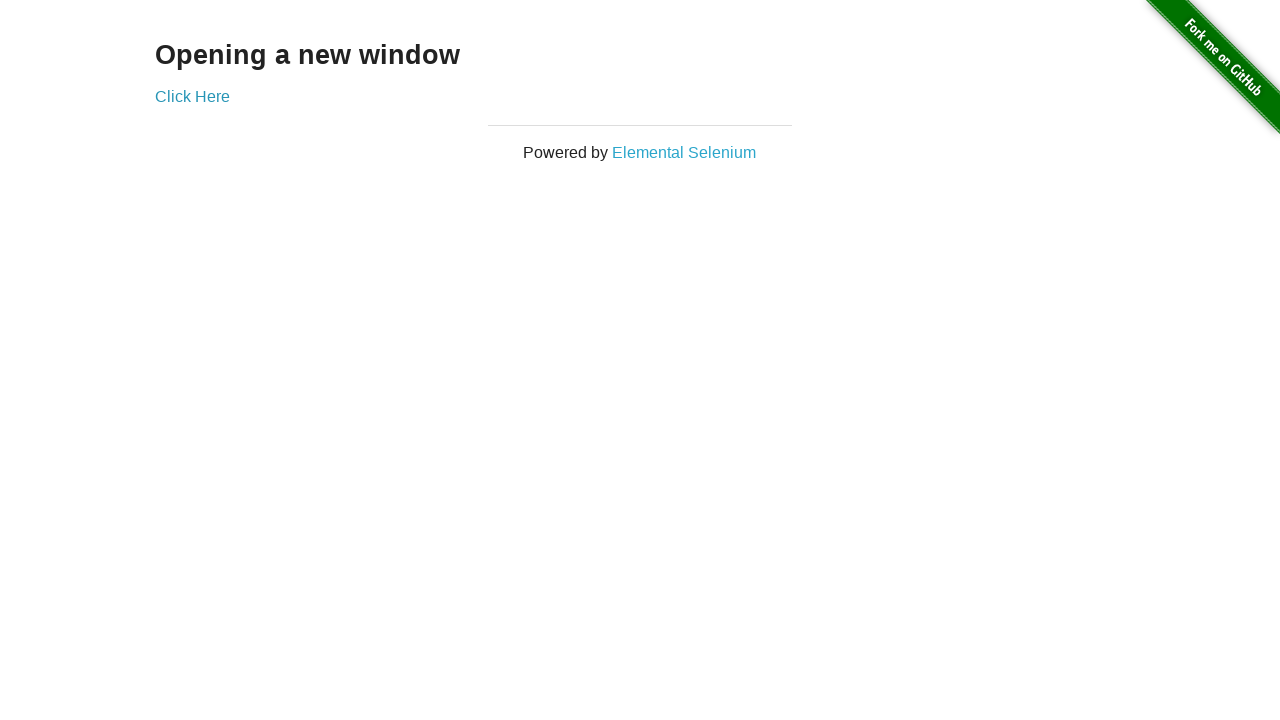

Captured new window page object
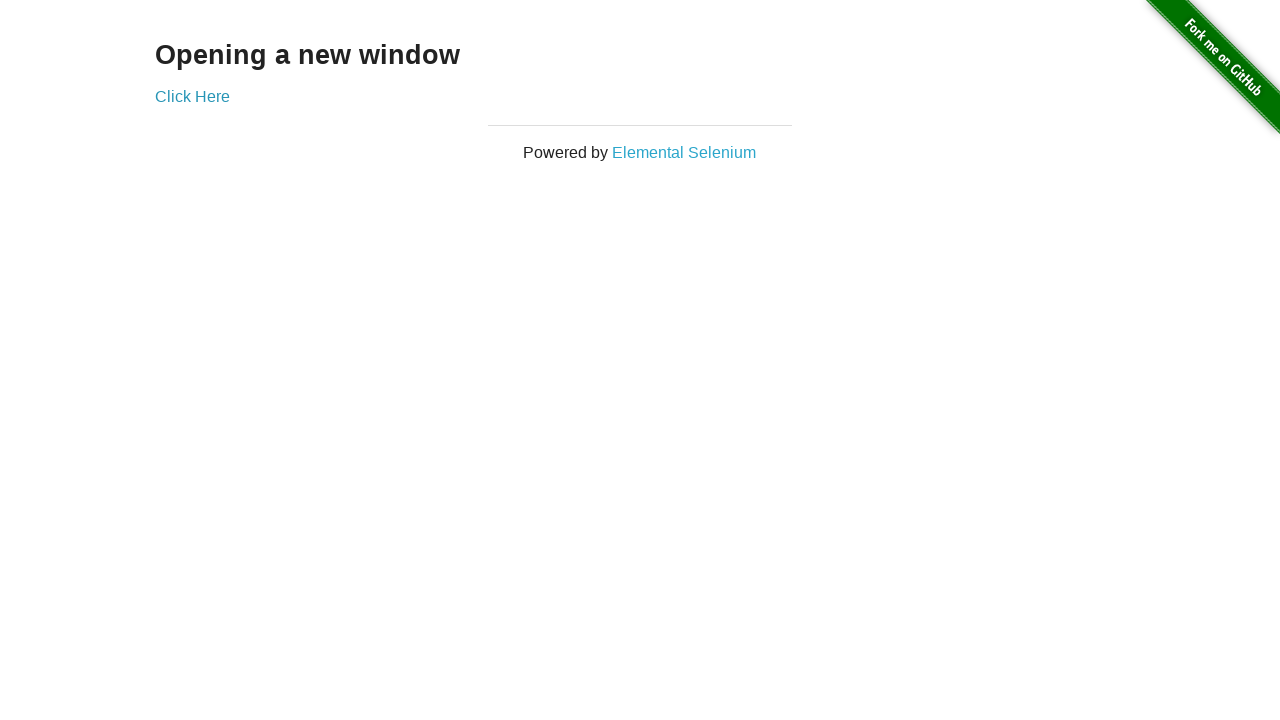

Verified 'New Window' heading is present in new window
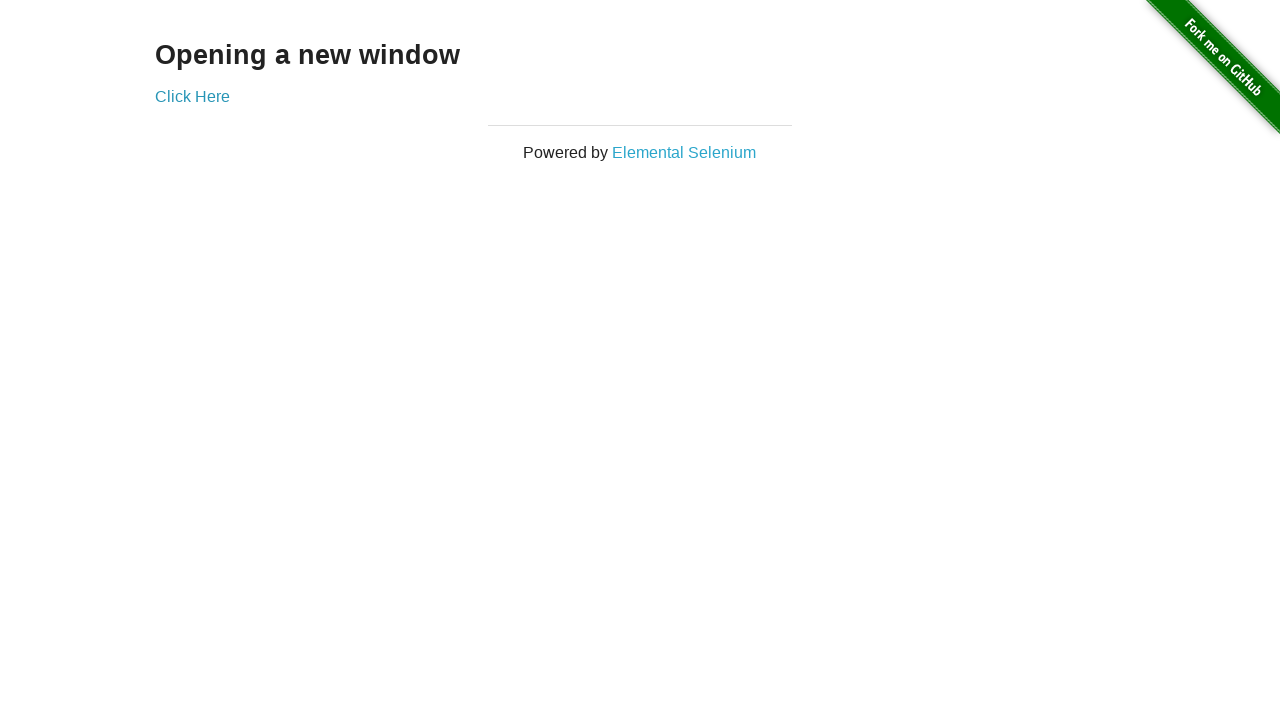

Verified 'Opening a new window' heading is present in original window
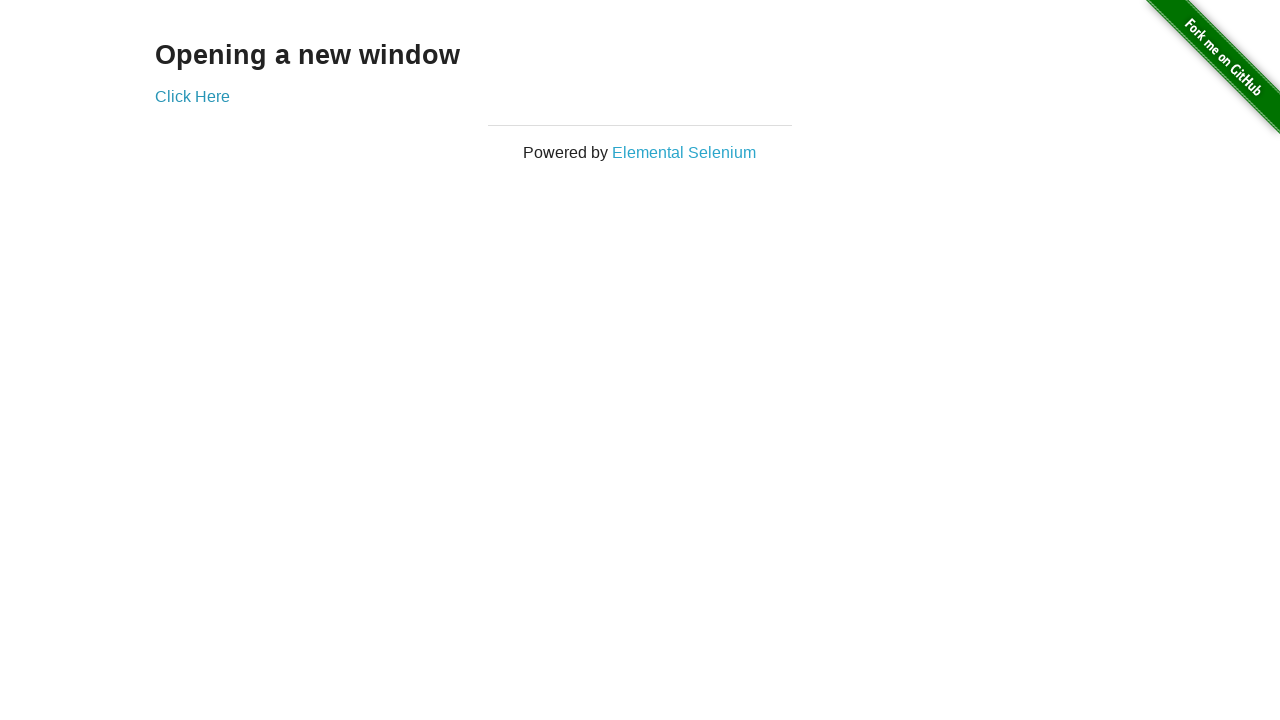

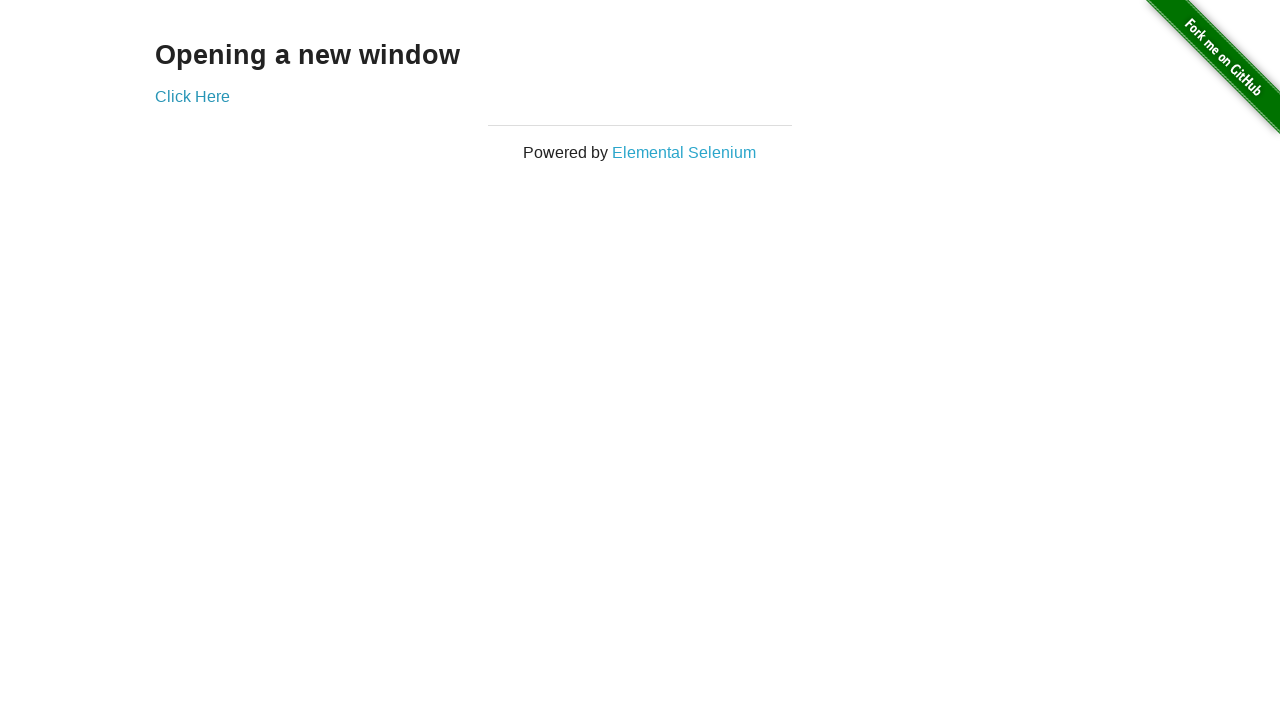